Navigate to Events page and verify upcoming events are displayed

Starting URL: https://wearecommunity.io

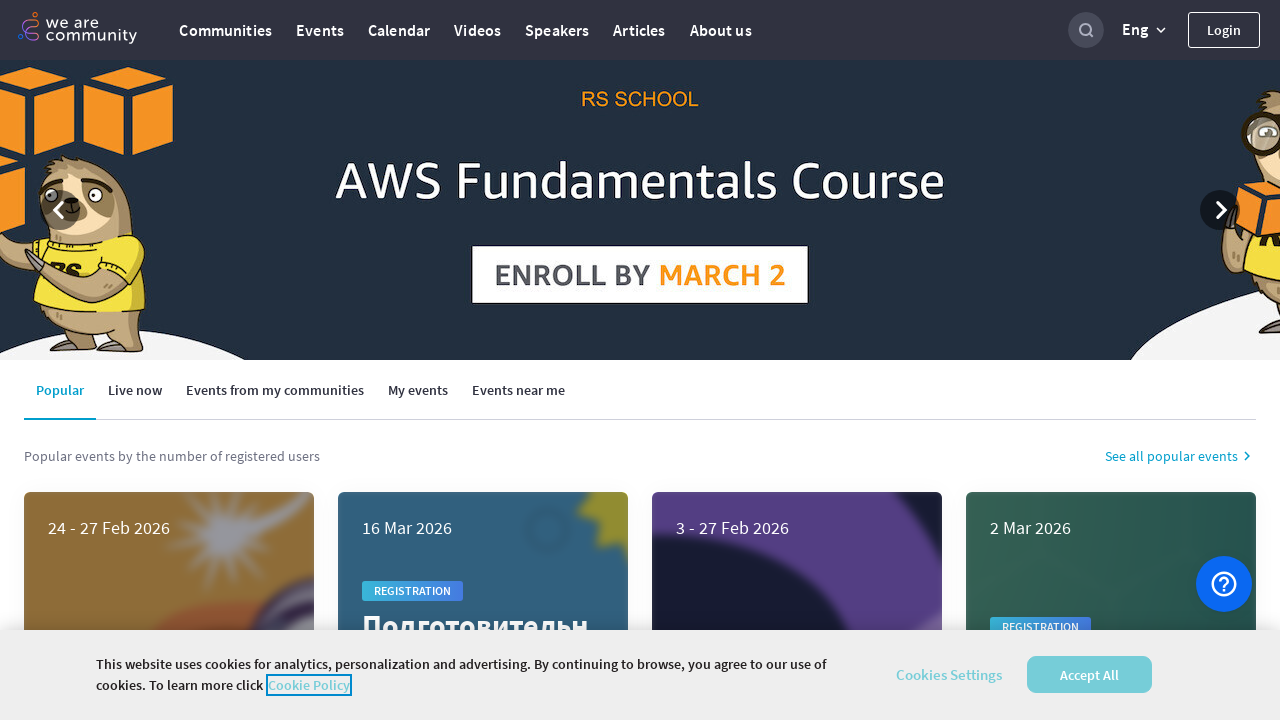

Clicked on Events button in navigation at (320, 30) on text=Events
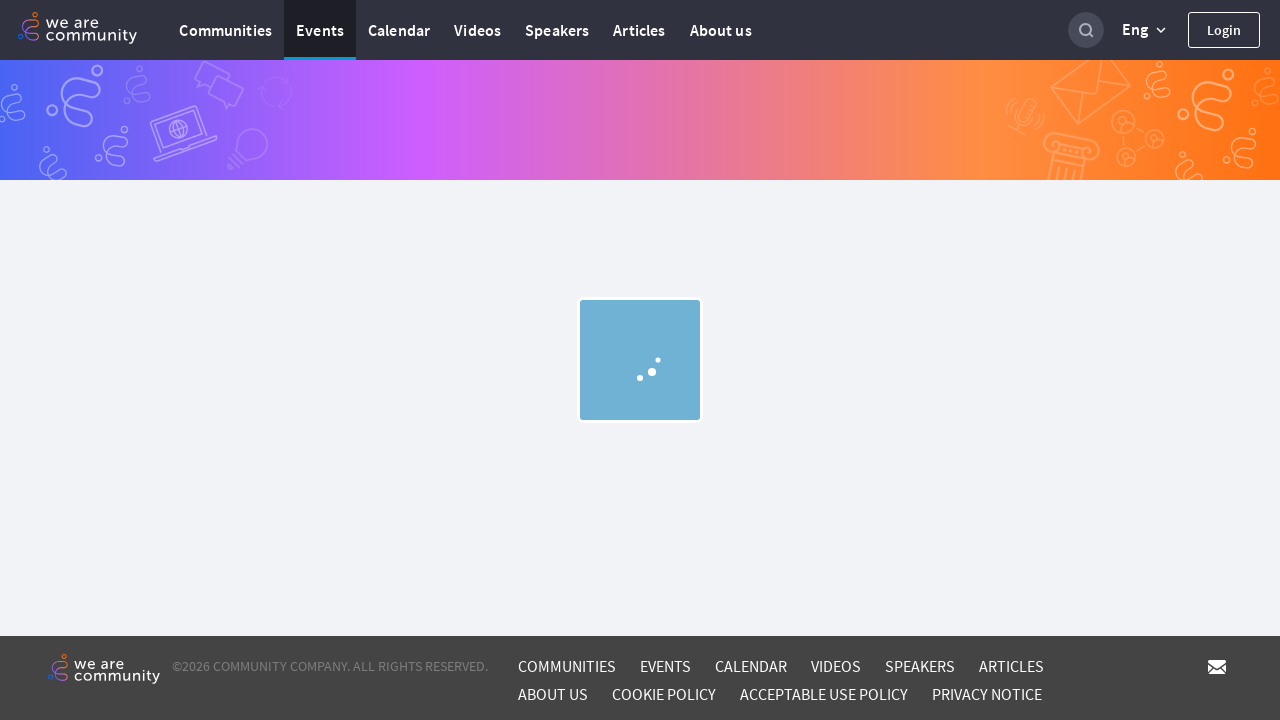

Clicked on Upcoming Events tab at (552, 279) on xpath=//ul/li[1]/a[contains(@class, 'evnt-tab')]
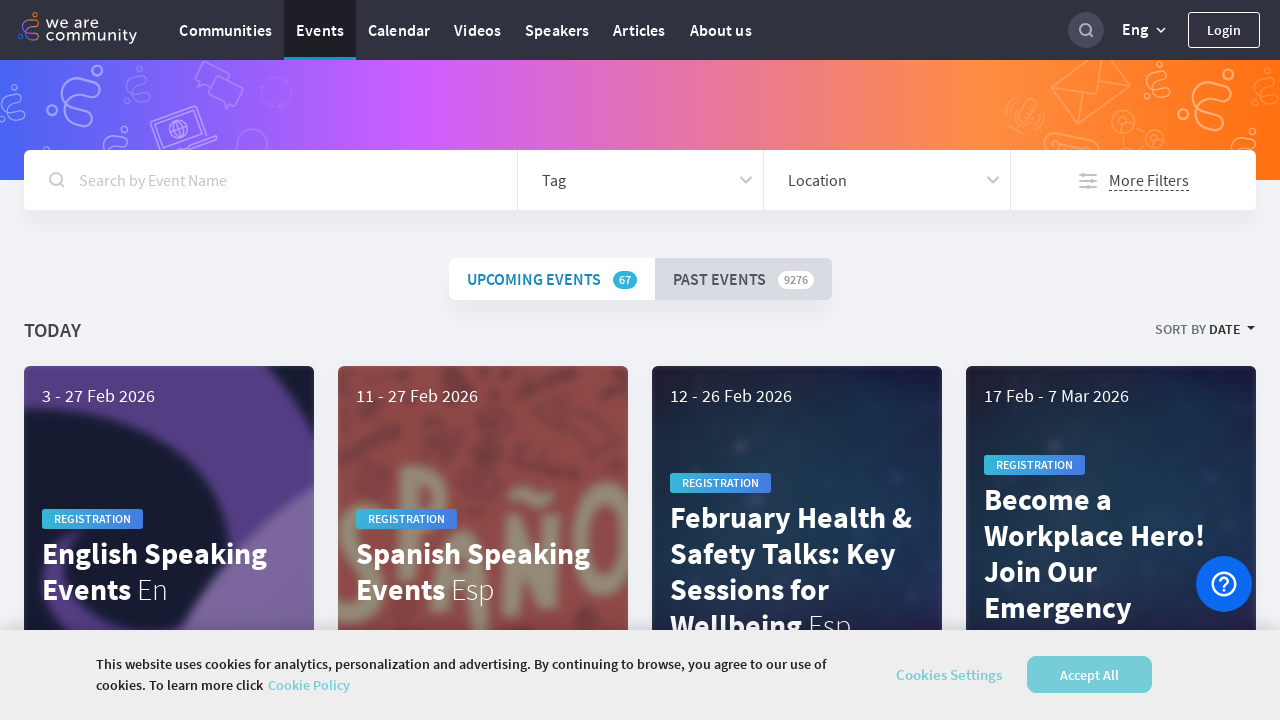

Upcoming event cards loaded and are visible
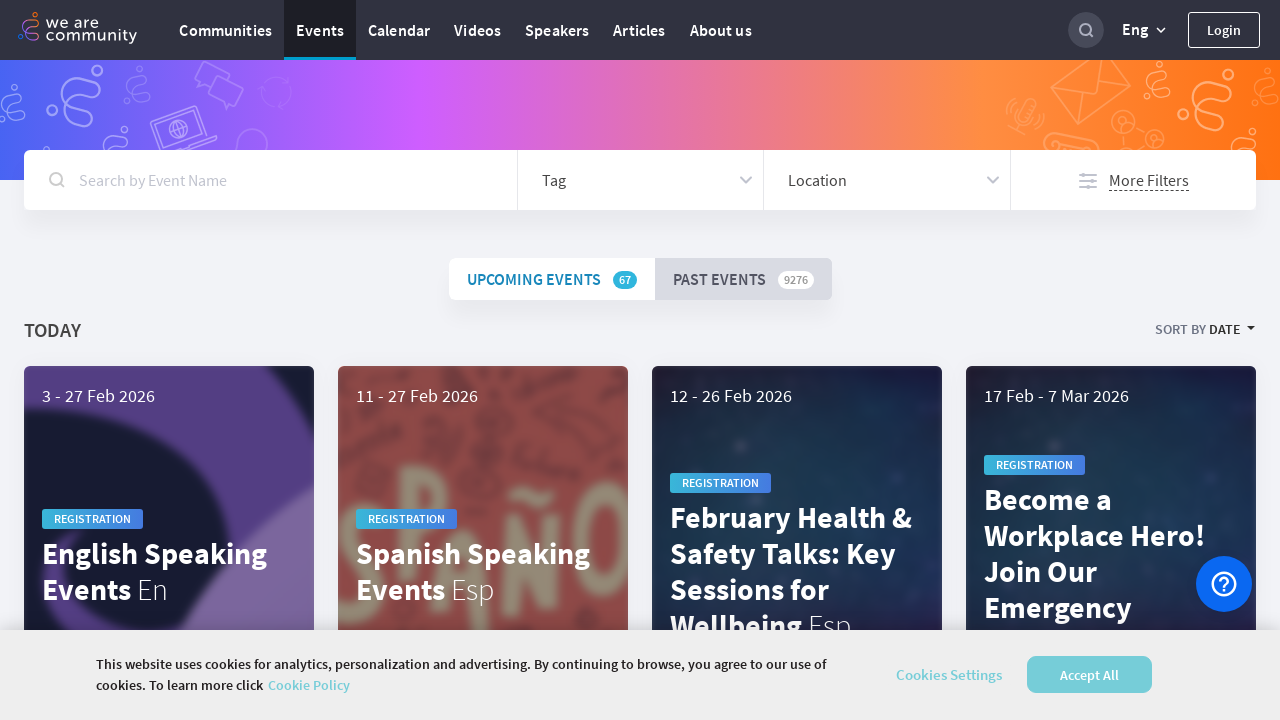

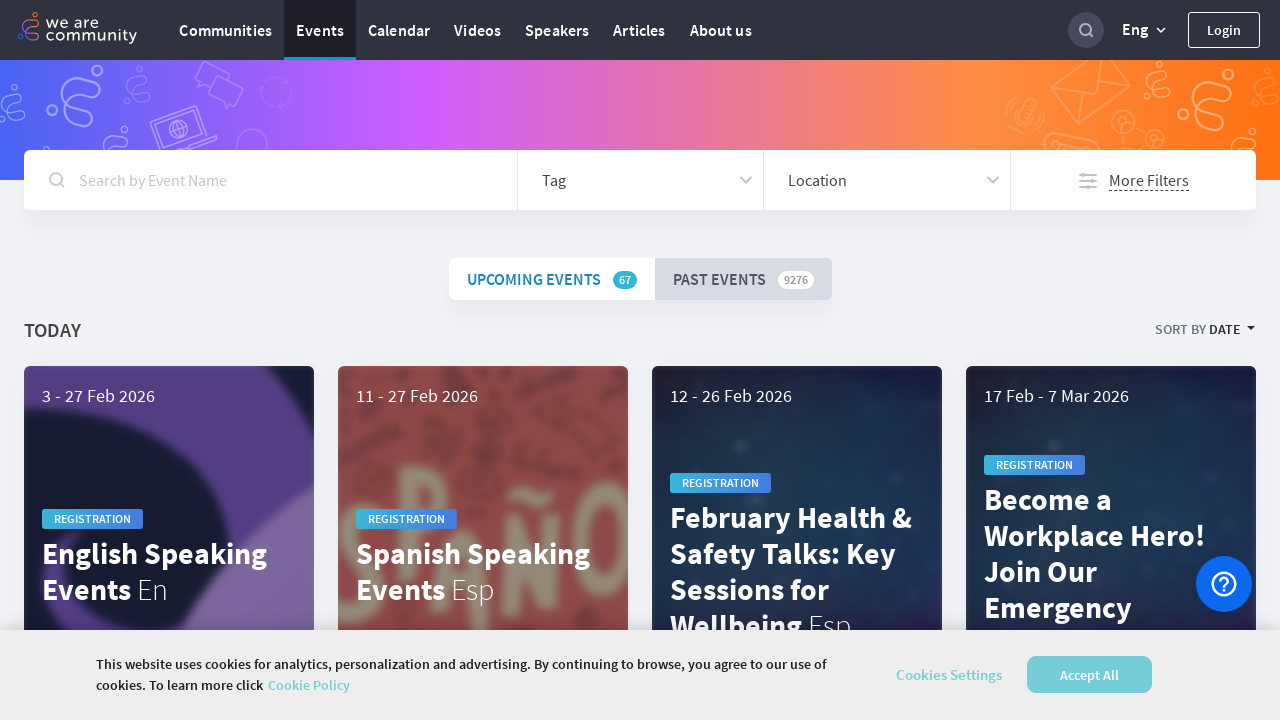